Tests Shadow DOM element interaction by navigating to a practice page and filling a text input field that is nested within shadow DOM elements.

Starting URL: https://selectorshub.com/xpath-practice-page/

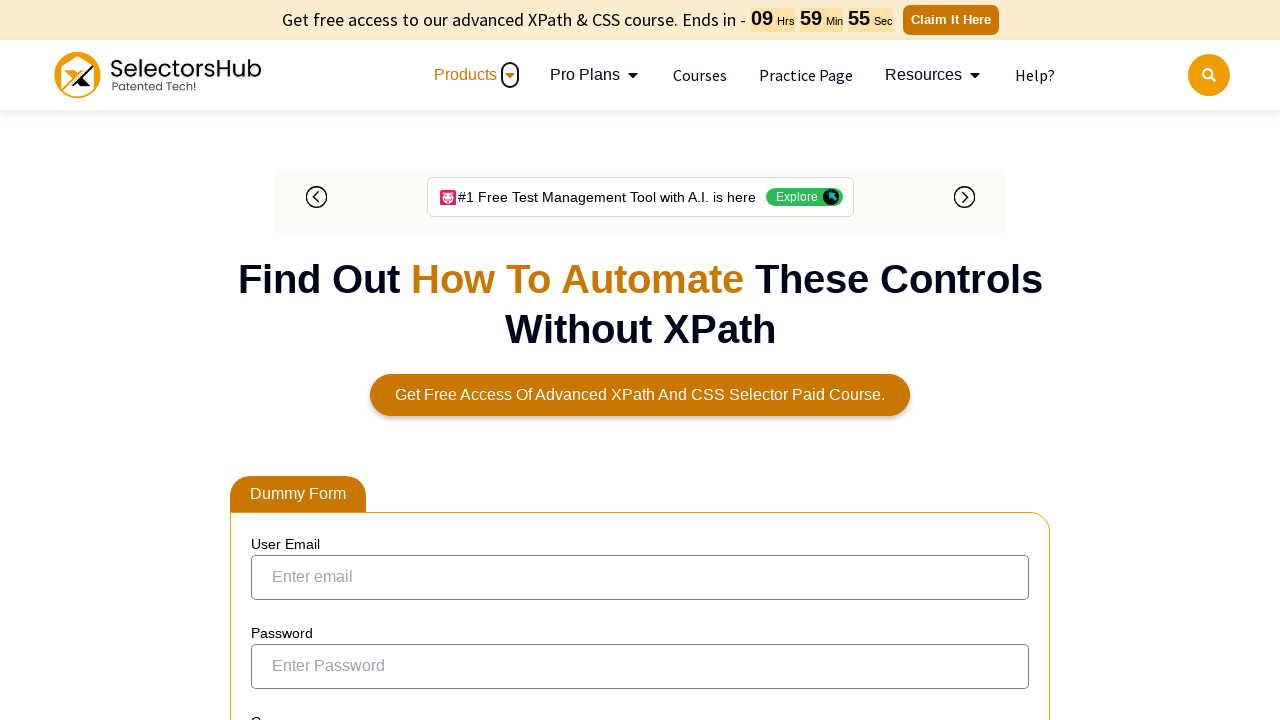

Navigated to Shadow DOM practice page
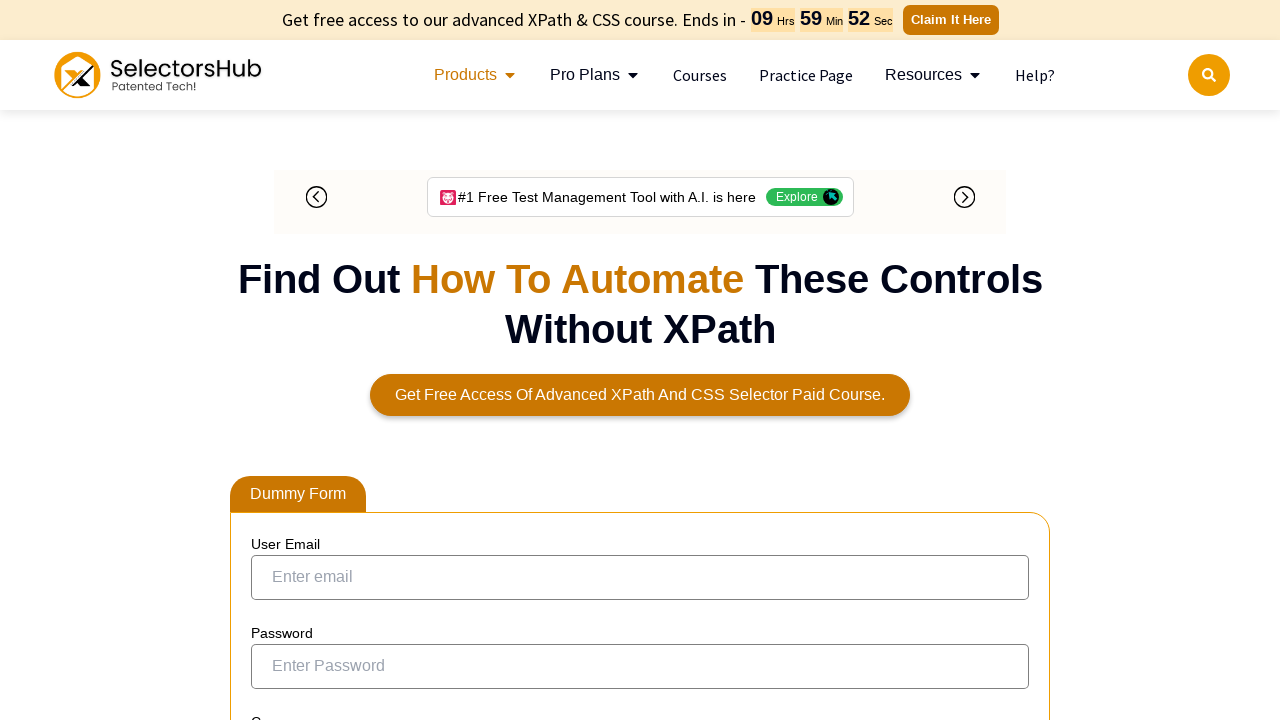

Filled pizza input field with 'veggie supreme' within shadow DOM elements on div#userName div#app2 input#pizza
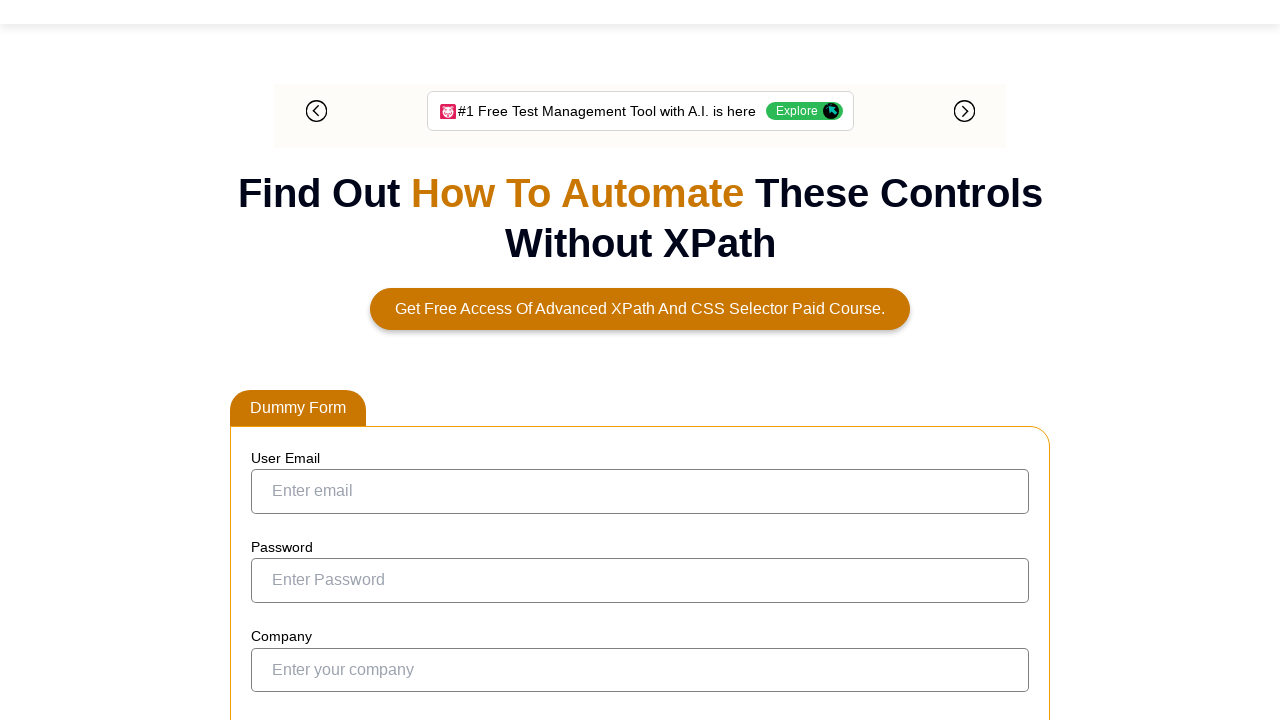

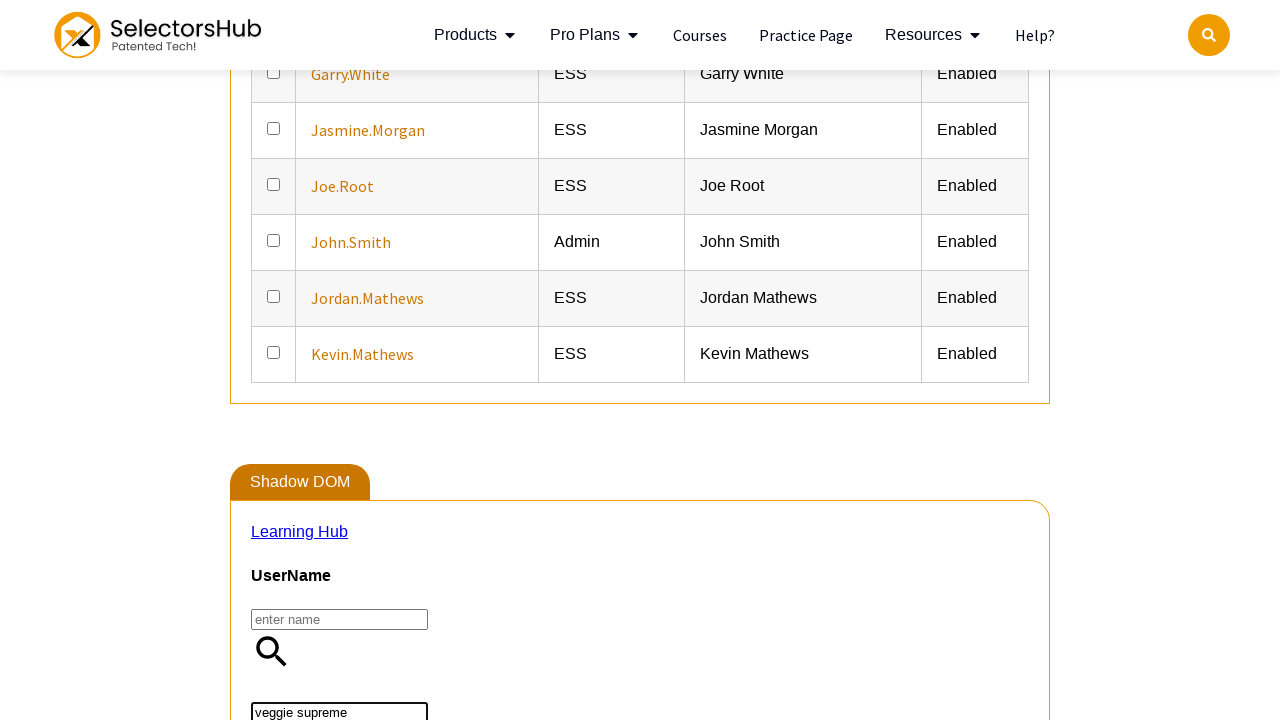